Tests drag and drop functionality by dragging an element and dropping it onto a target element

Starting URL: https://testautomationpractice.blogspot.com/

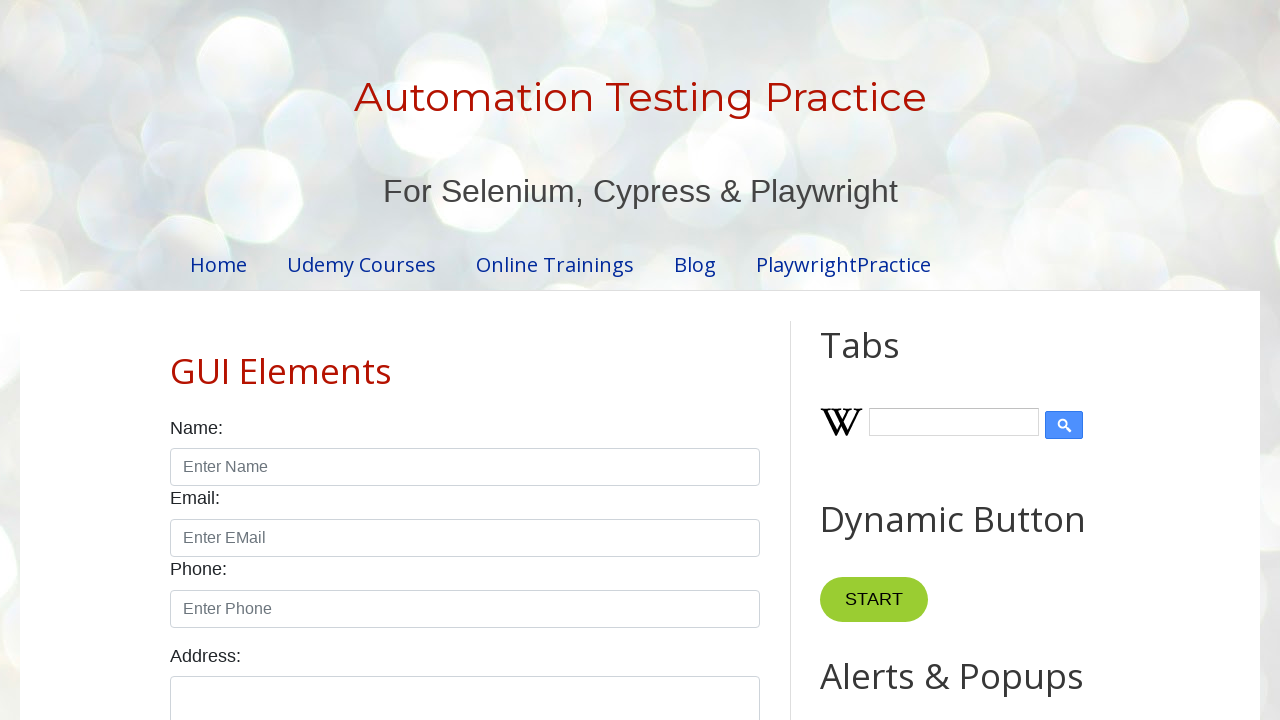

Located draggable element with id 'draggable'
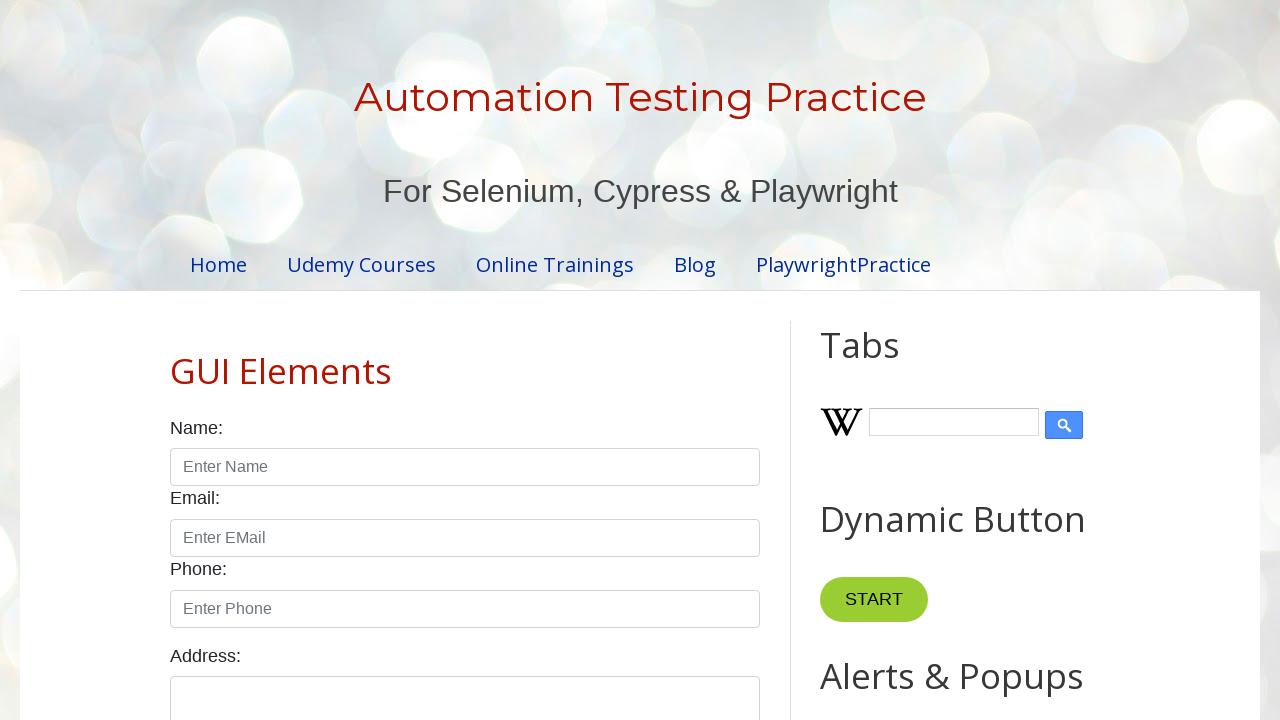

Located droppable element with id 'droppable'
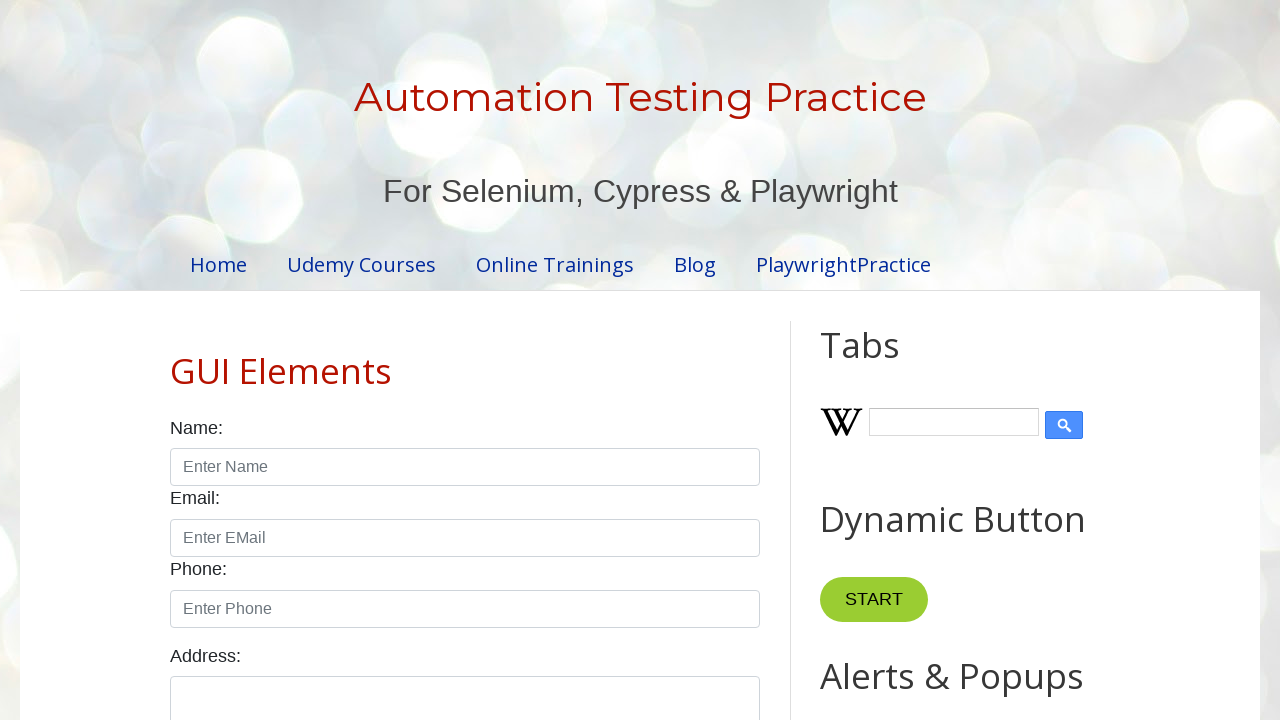

Dragged element onto droppable target at (1015, 386)
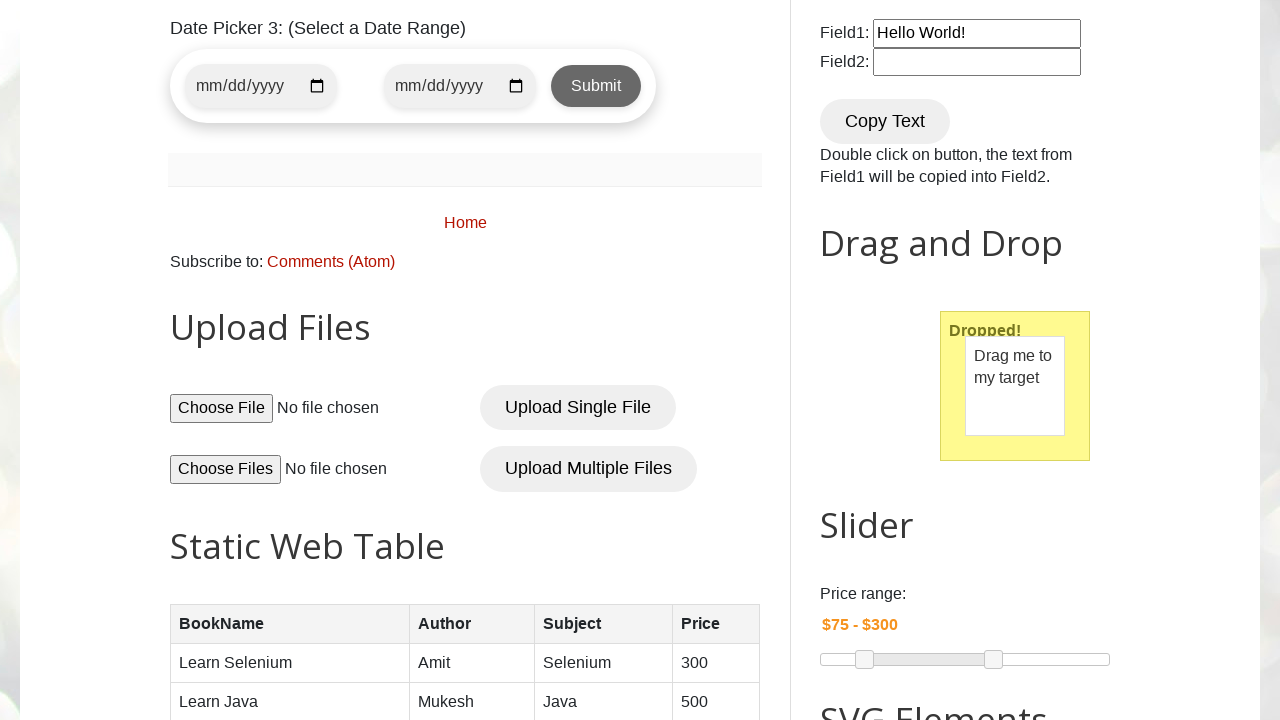

Verified droppable element is present after drag and drop
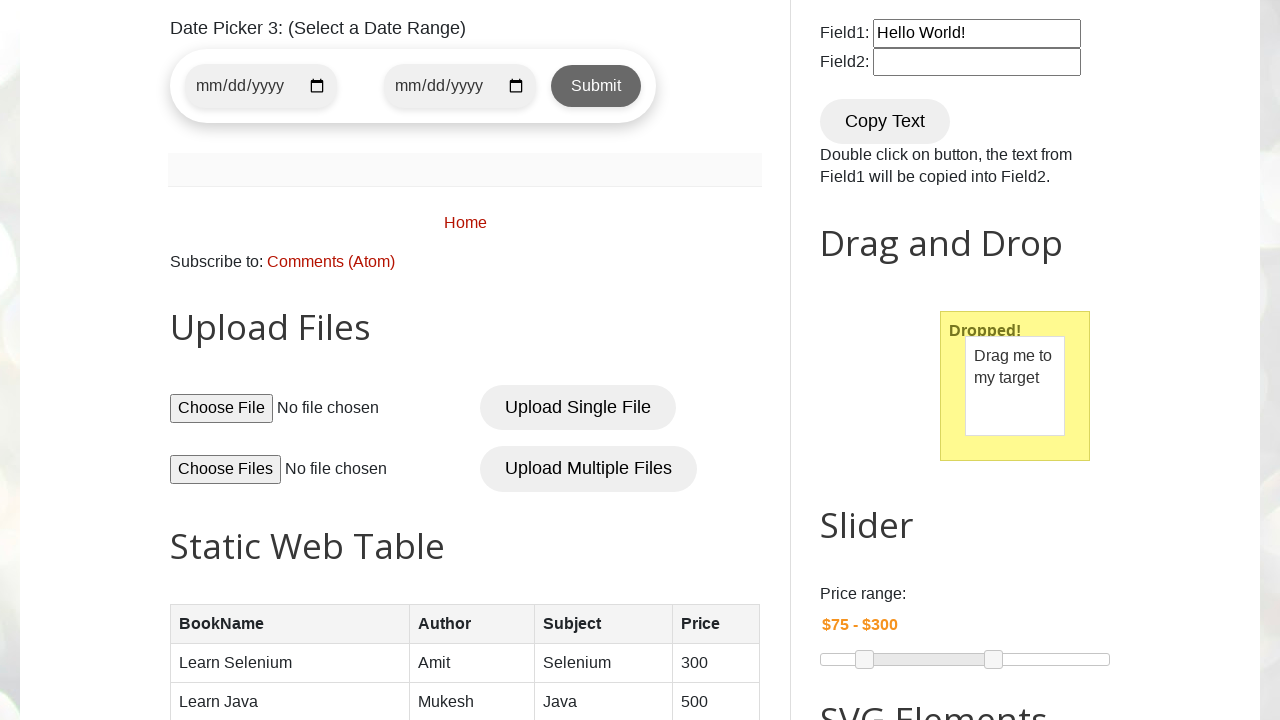

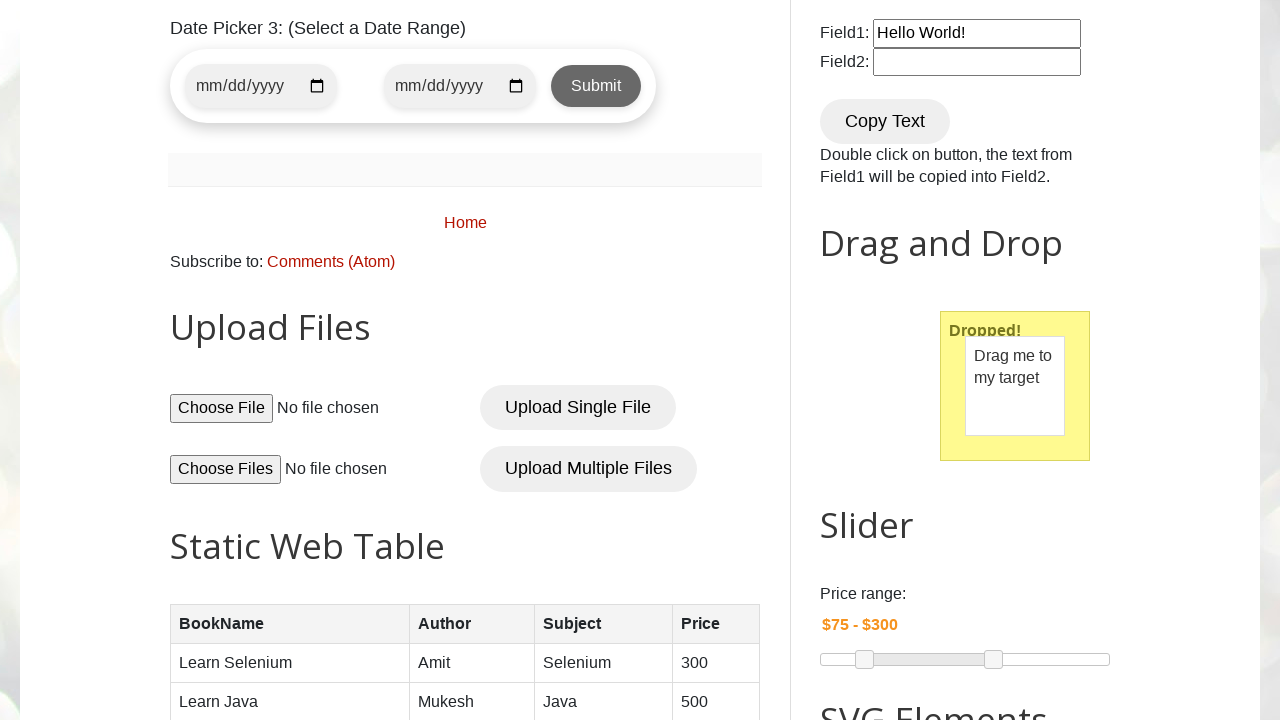